Tests Python.org search functionality by entering "pycon" in the search field and submitting the search

Starting URL: http://www.python.org

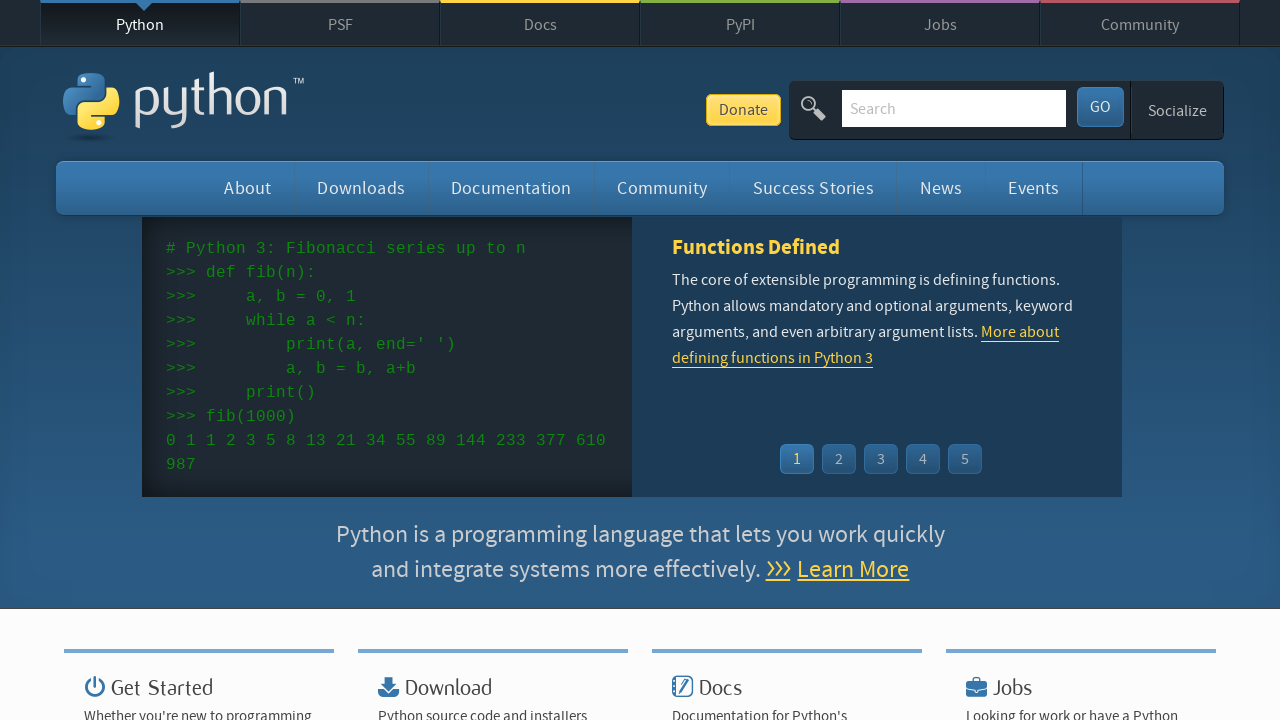

Verified page title contains 'Python'
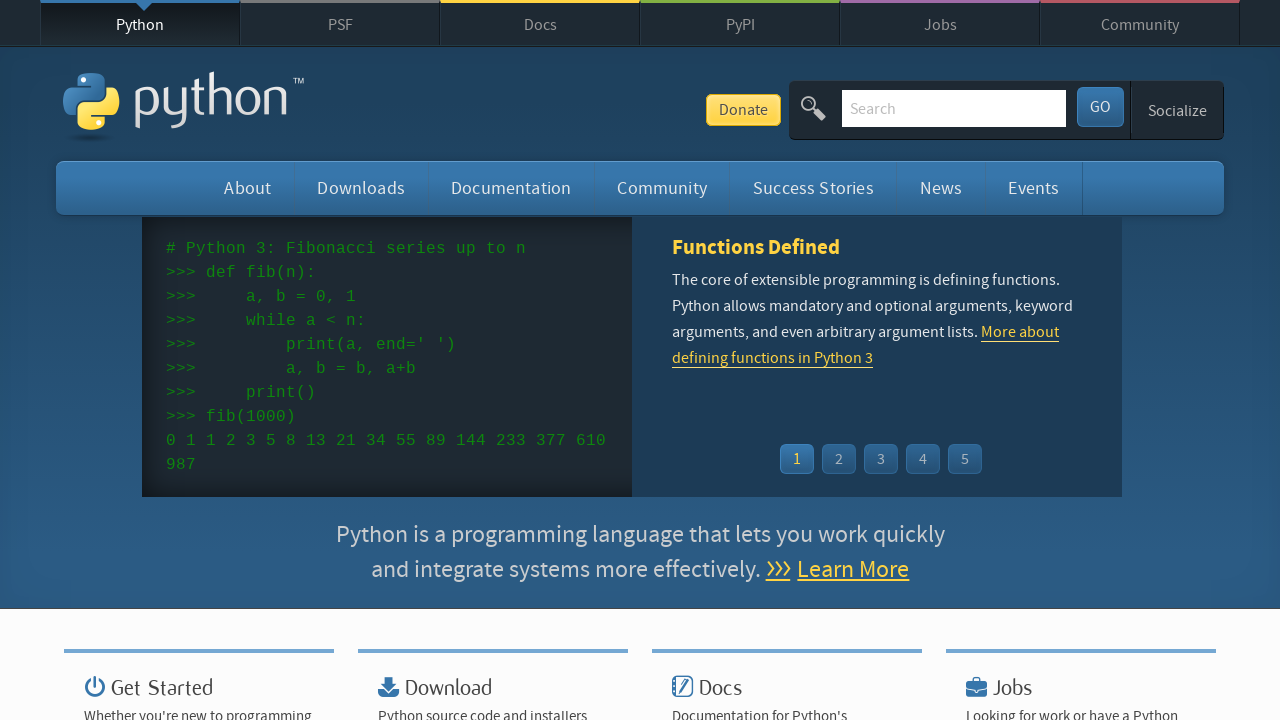

Cleared the search field on input[name='q']
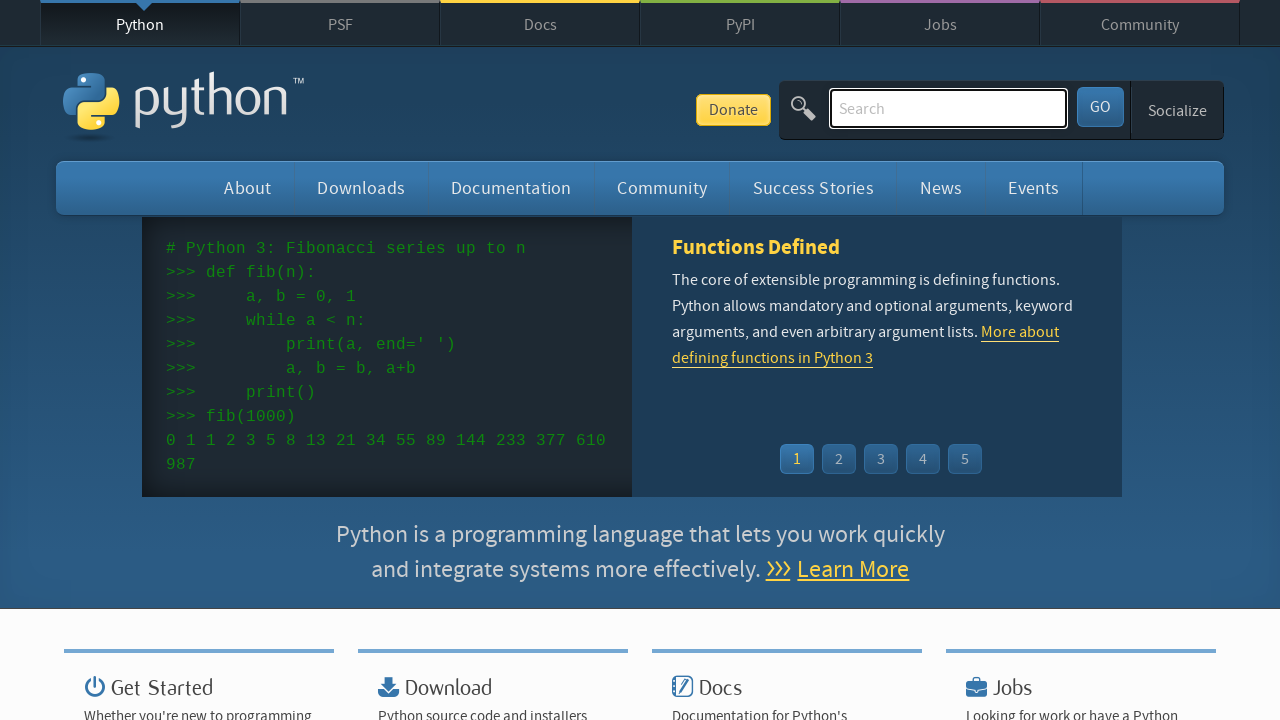

Entered 'pycon' in the search field on input[name='q']
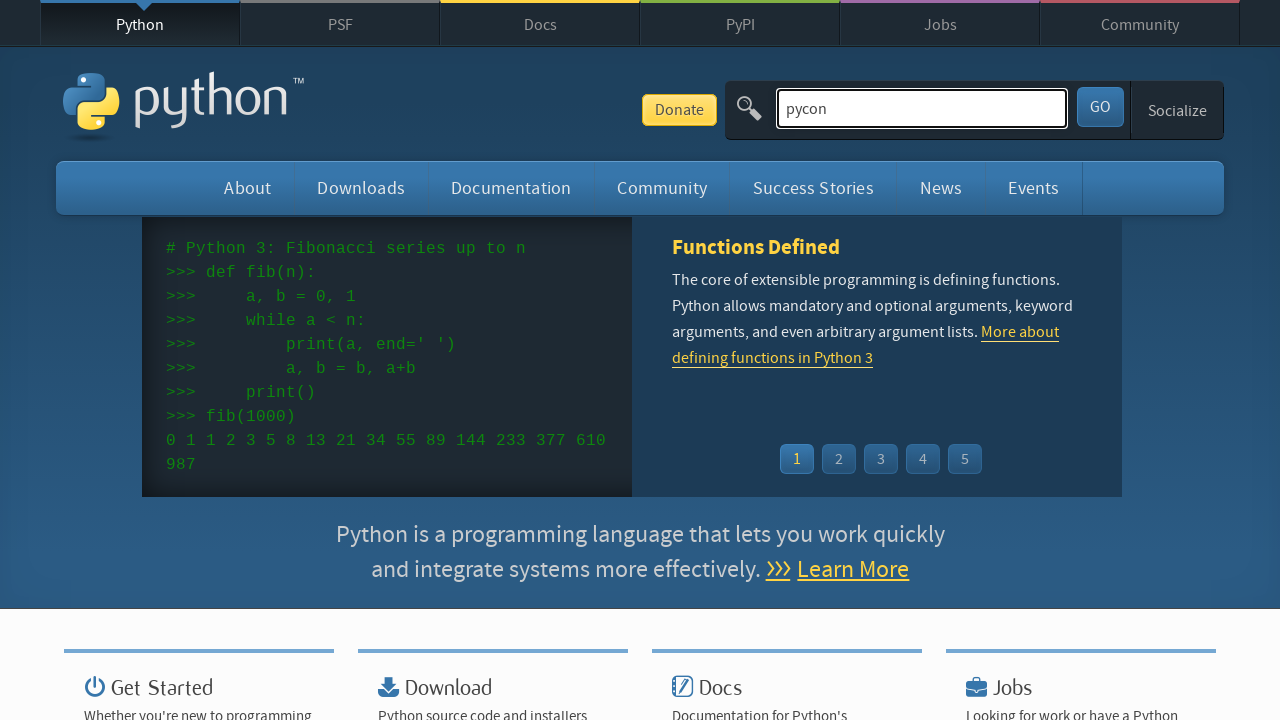

Submitted search by pressing Enter on input[name='q']
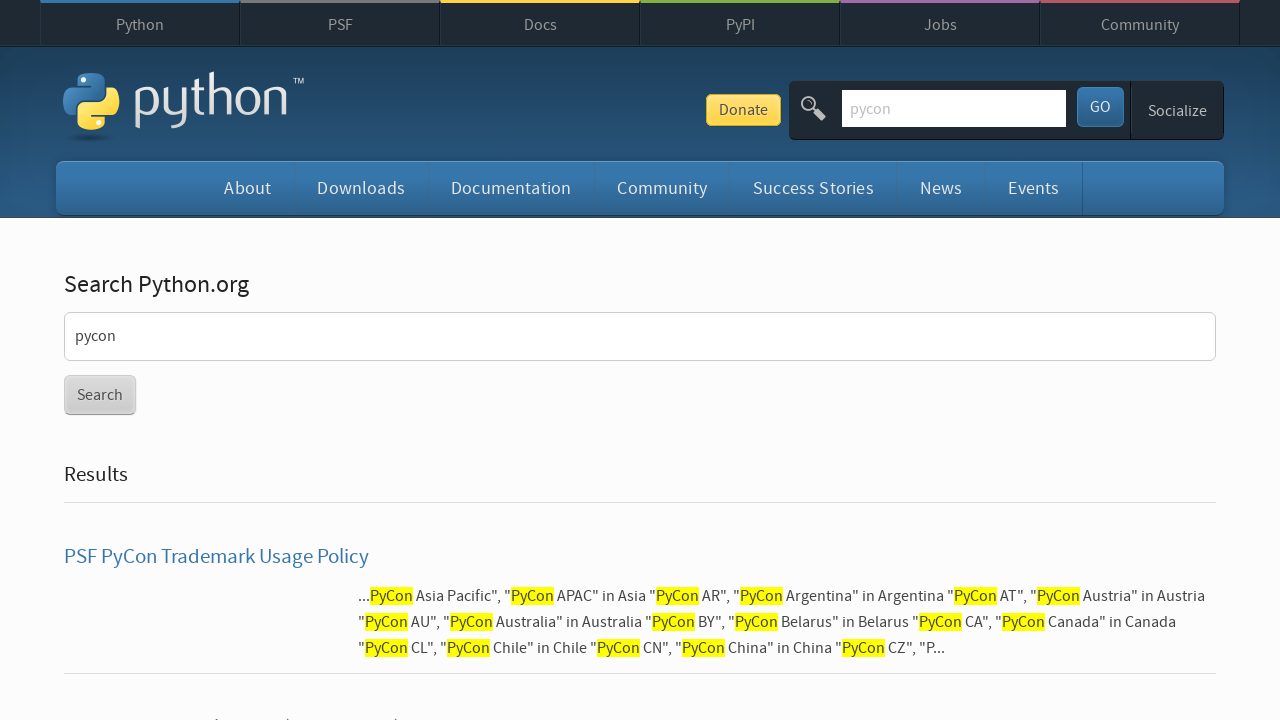

Search results page loaded (networkidle)
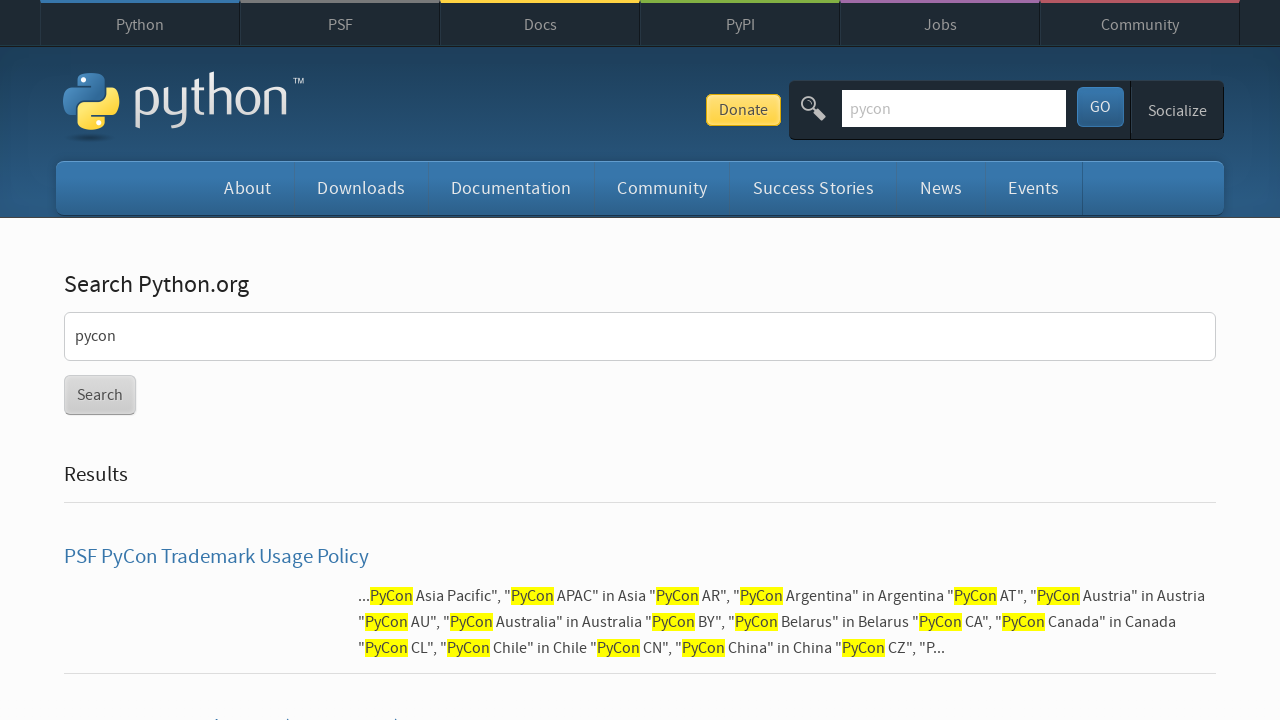

Verified search results found (no 'No results found' message)
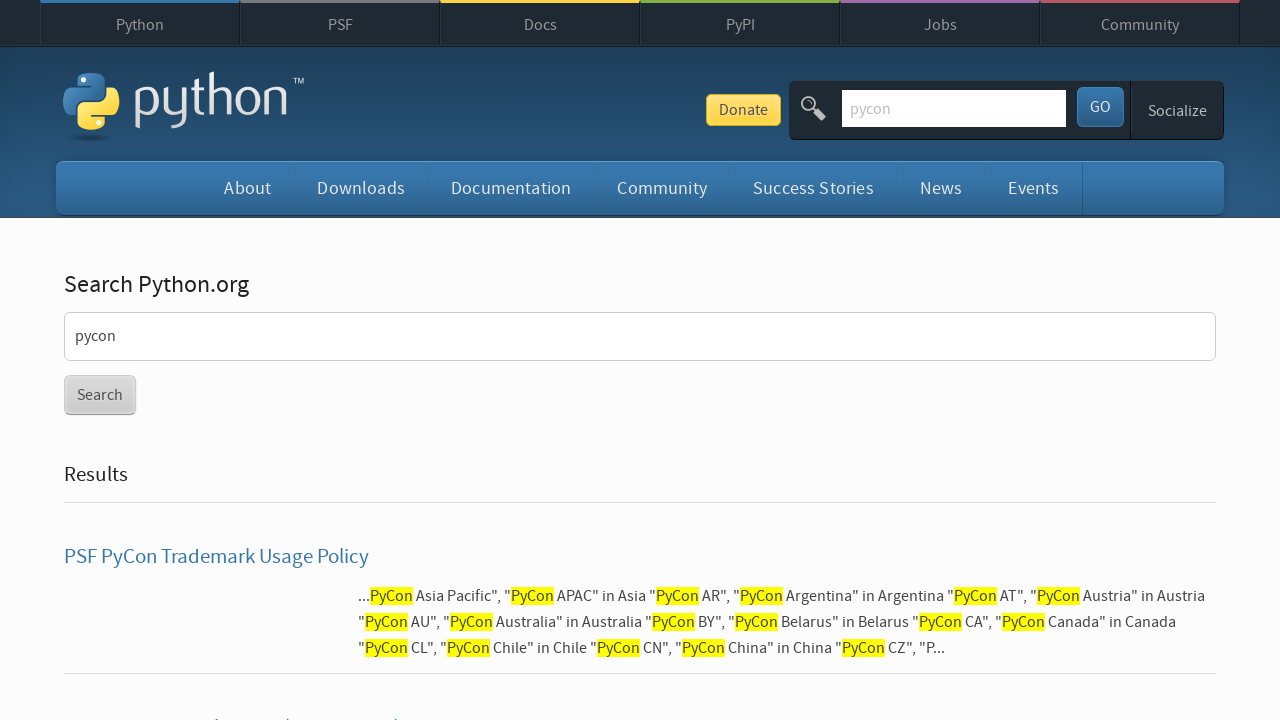

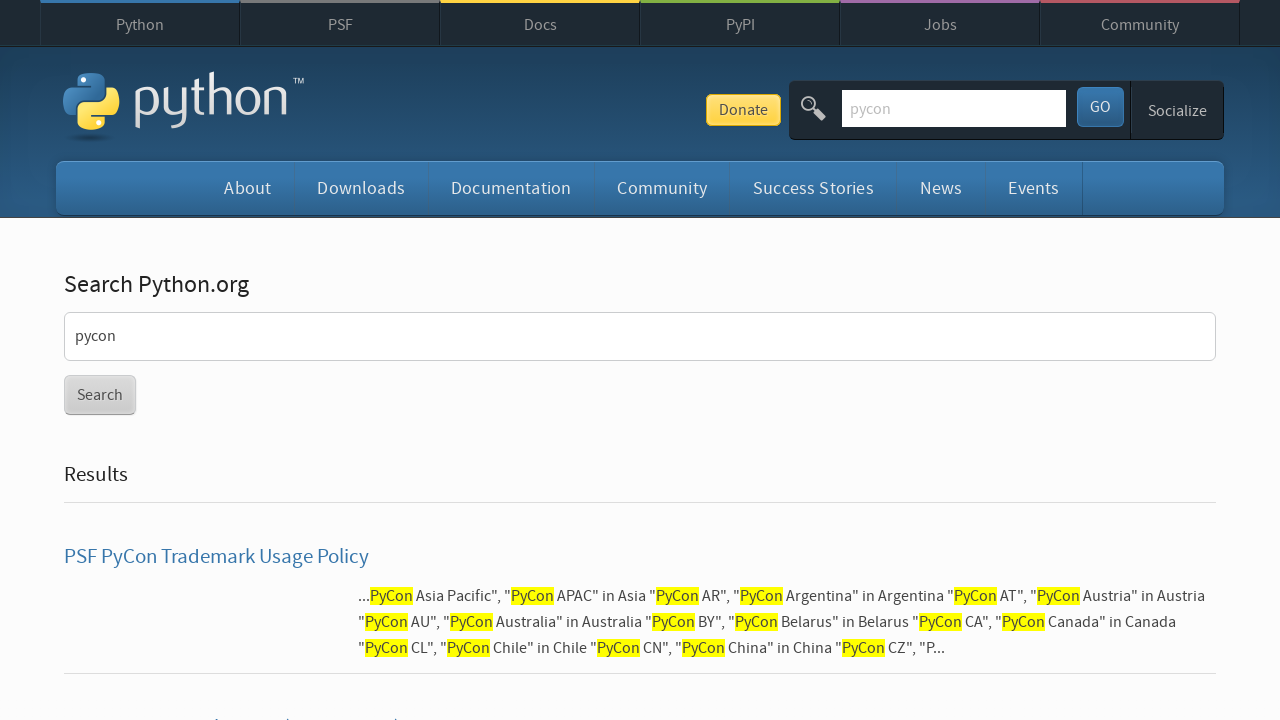